Tests hover tooltip functionality by moving mouse over an age input field and verifying the tooltip content appears correctly.

Starting URL: https://automationfc.github.io/jquery-tooltip/

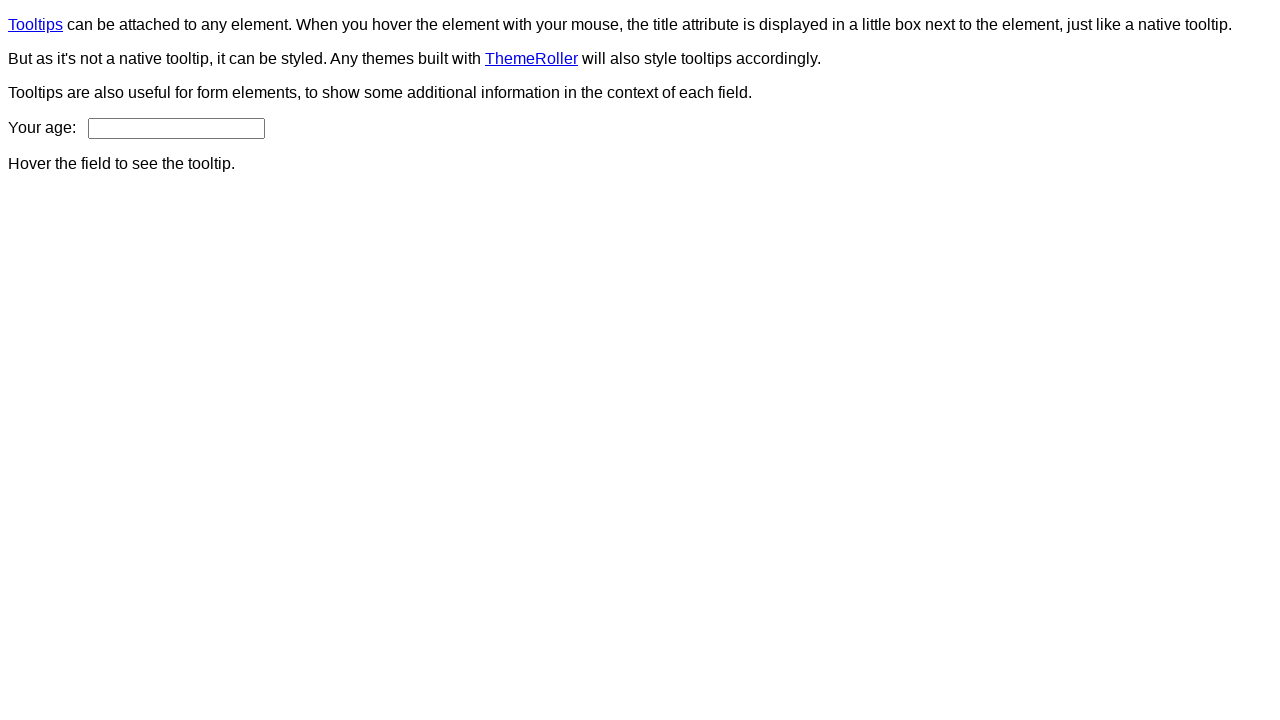

Hovered over age input field to trigger tooltip at (176, 128) on #age
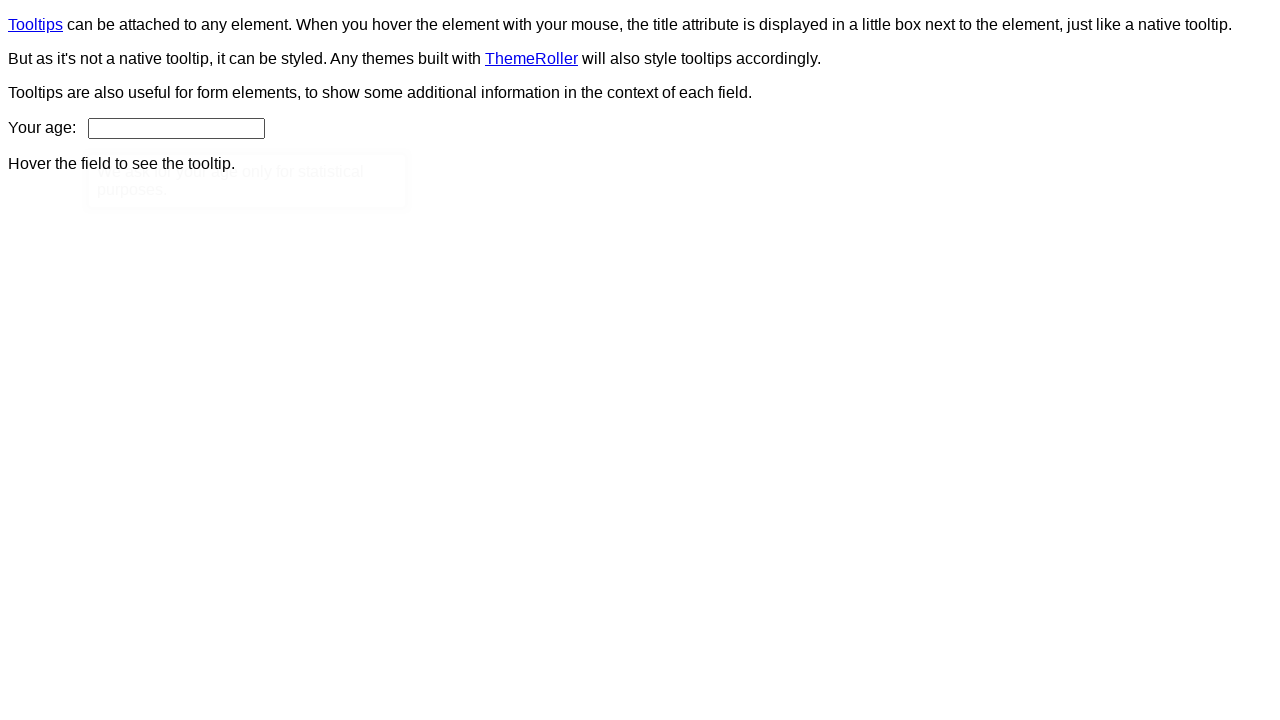

Tooltip content element appeared
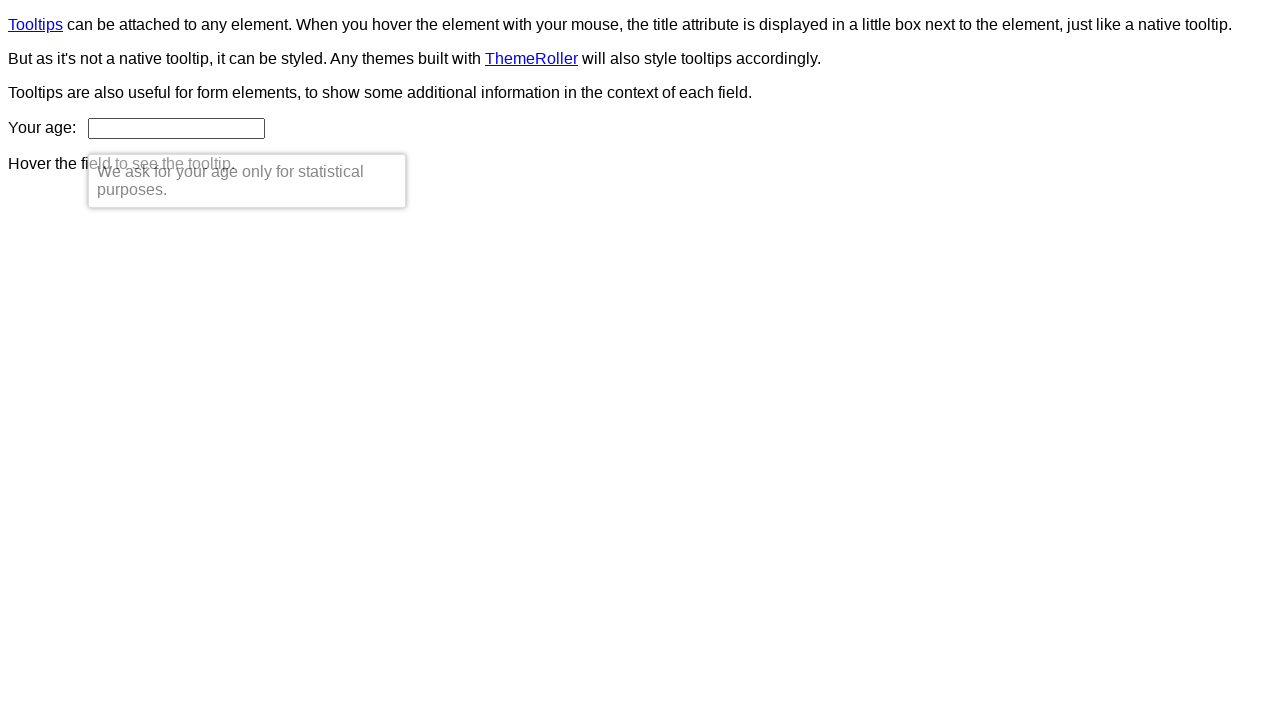

Retrieved tooltip text content
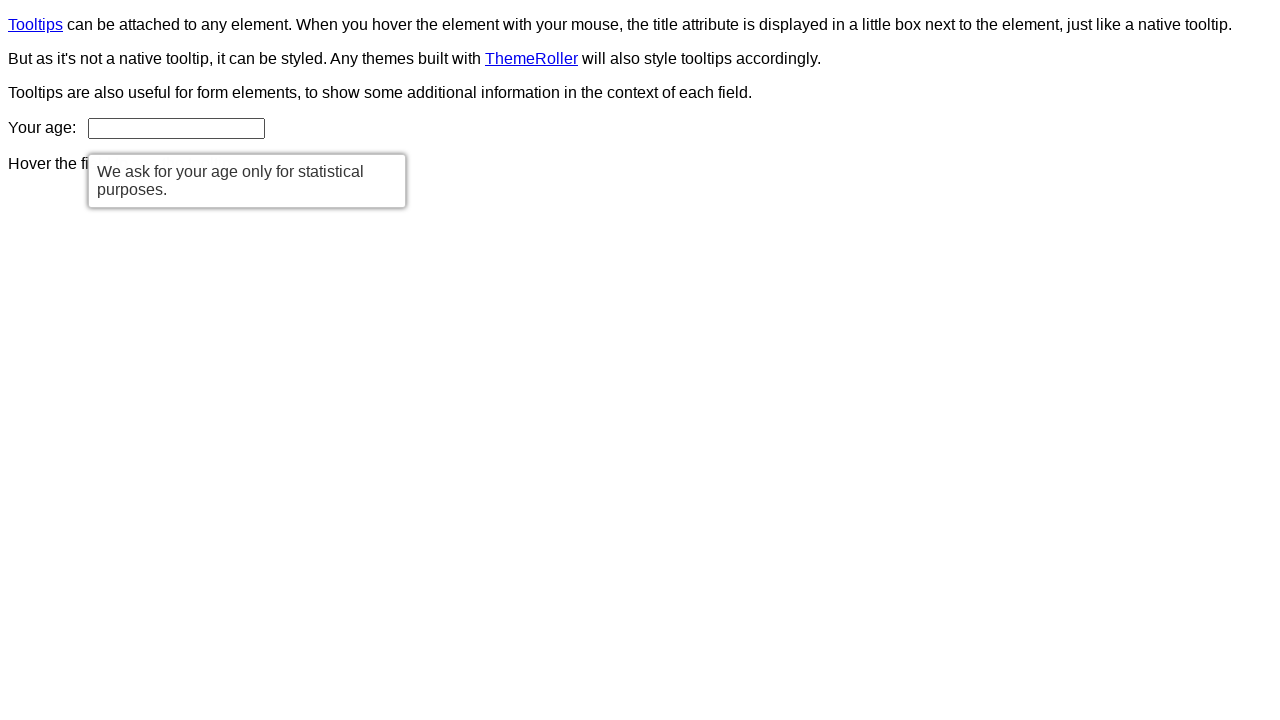

Verified tooltip displays correct message: 'We ask for your age only for statistical purposes.'
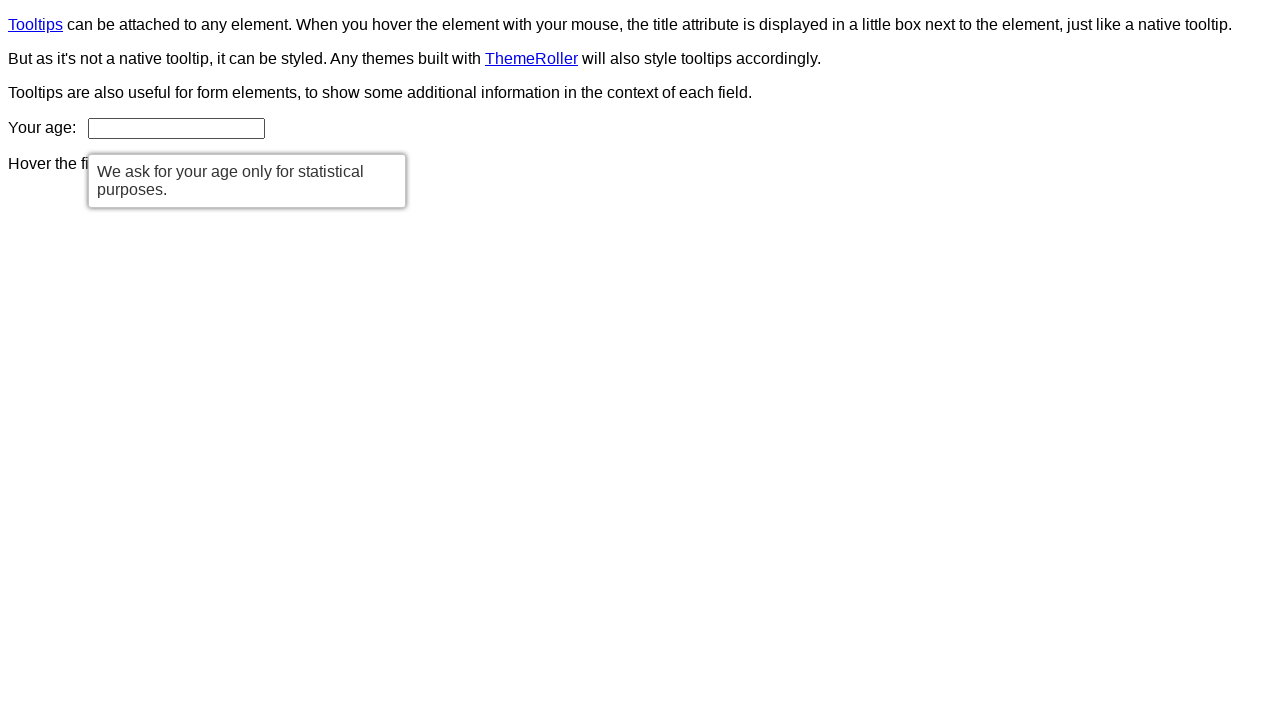

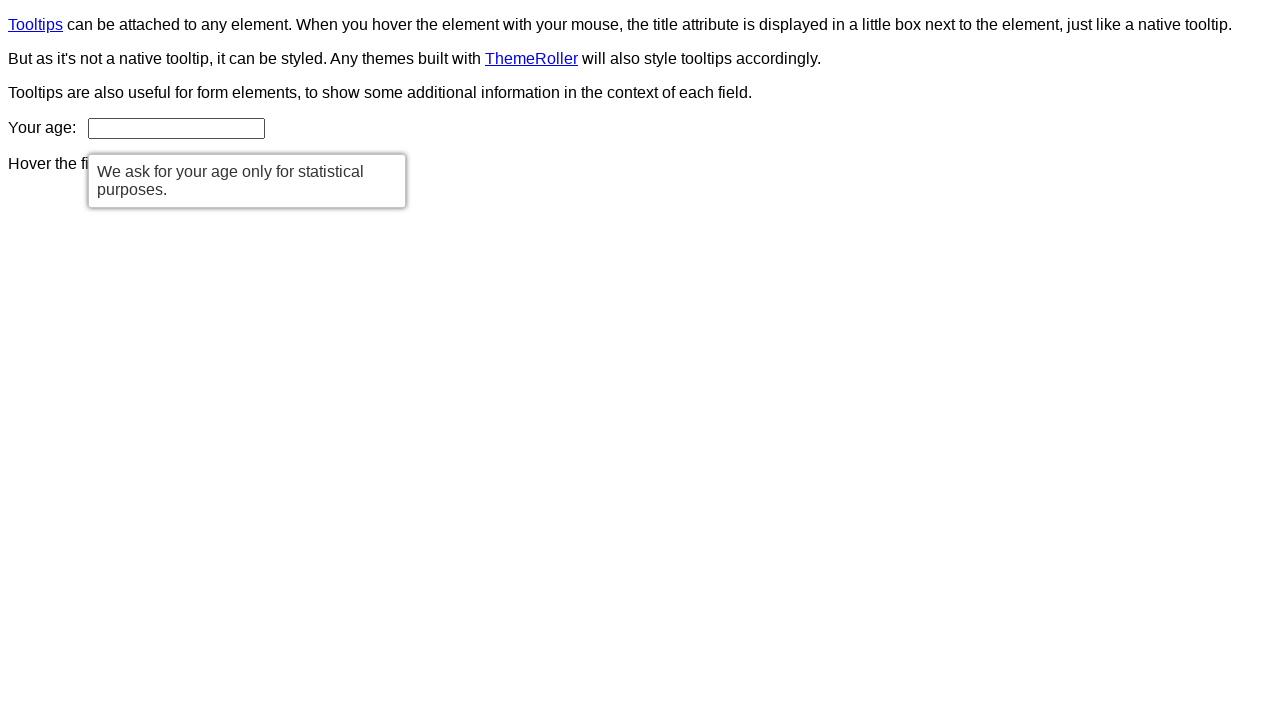